Tests modal popup by clicking the Show Confirm button, clicking No on the modal, and verifying the status shows CANCEL

Starting URL: https://test-with-me-app.vercel.app/learning/web-elements/components/modal

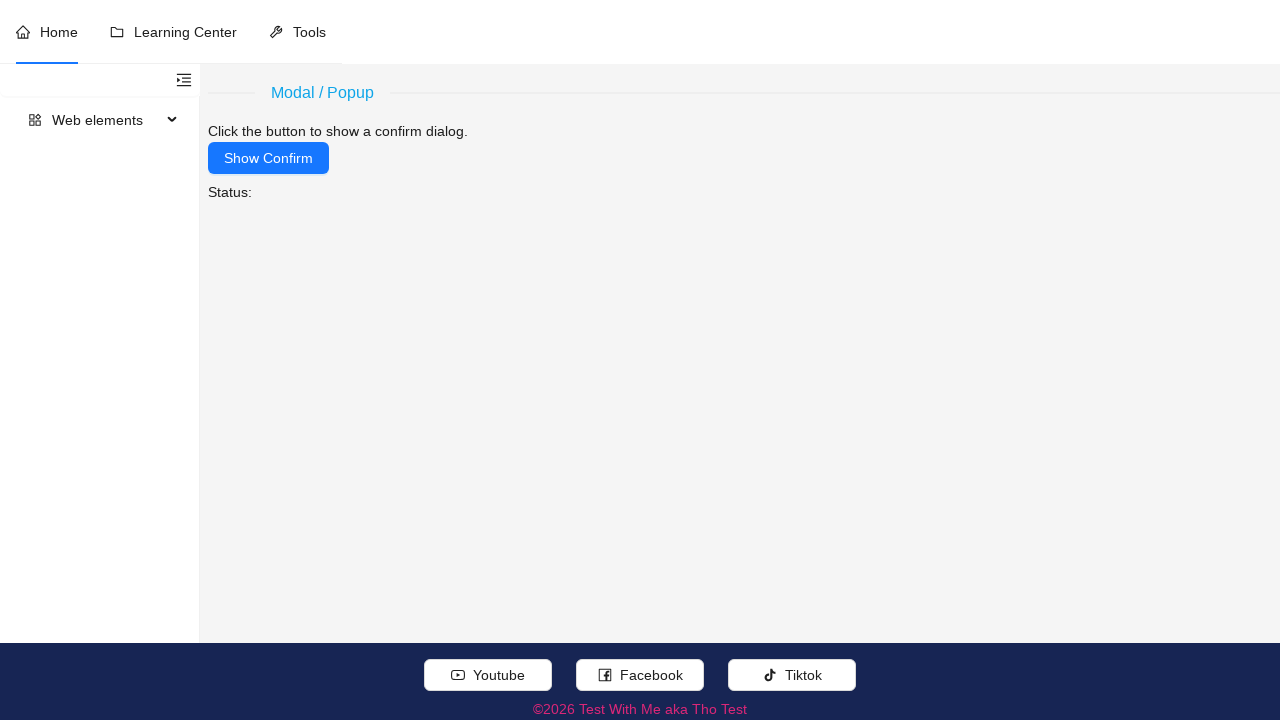

Clicked Show Confirm button to open modal at (268, 158) on //div[normalize-space() = 'Modal / Popup']//following::button[normalize-space() 
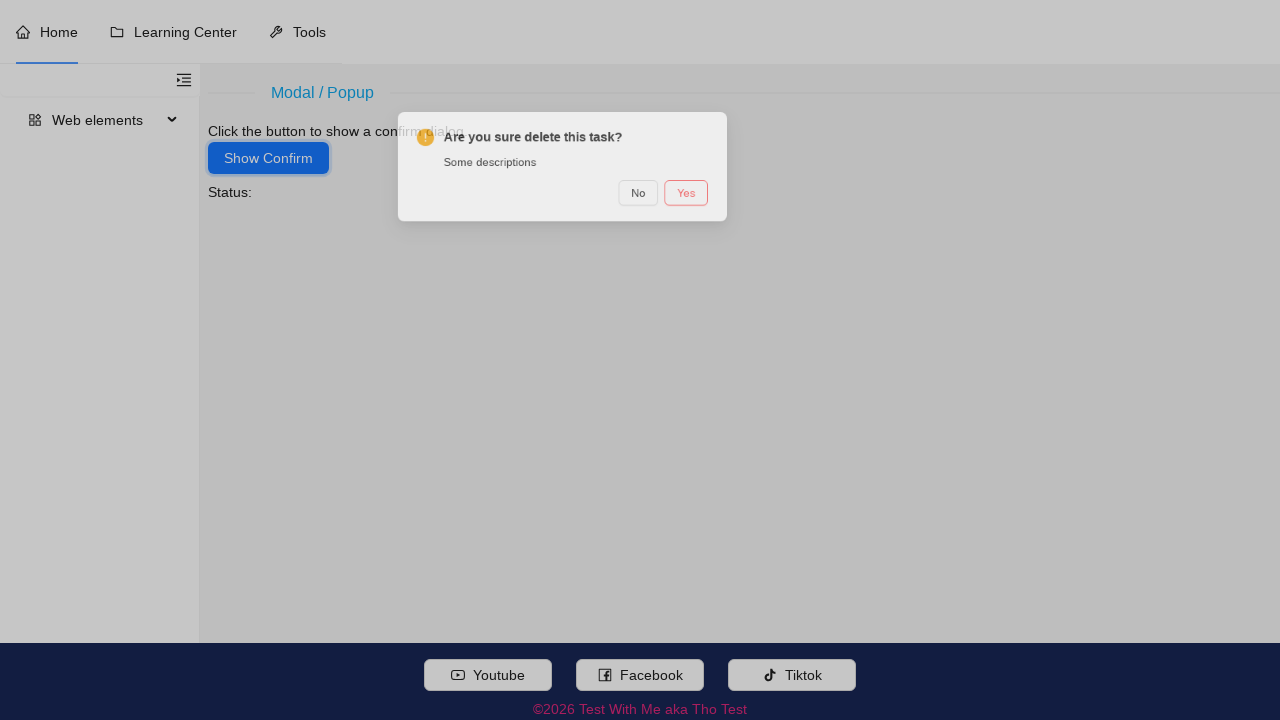

Clicked No button on modal at (736, 202) on //button[@type = 'button' and normalize-space() = 'No']
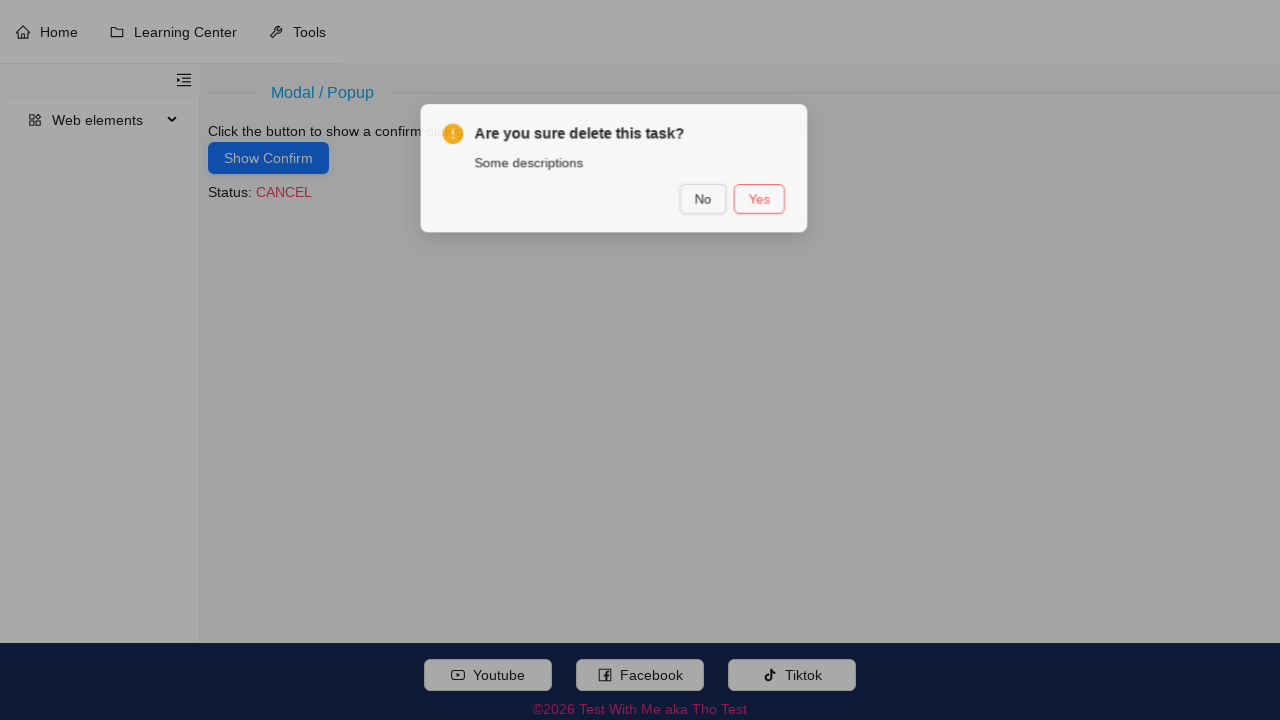

Verified status shows CANCEL with red text styling
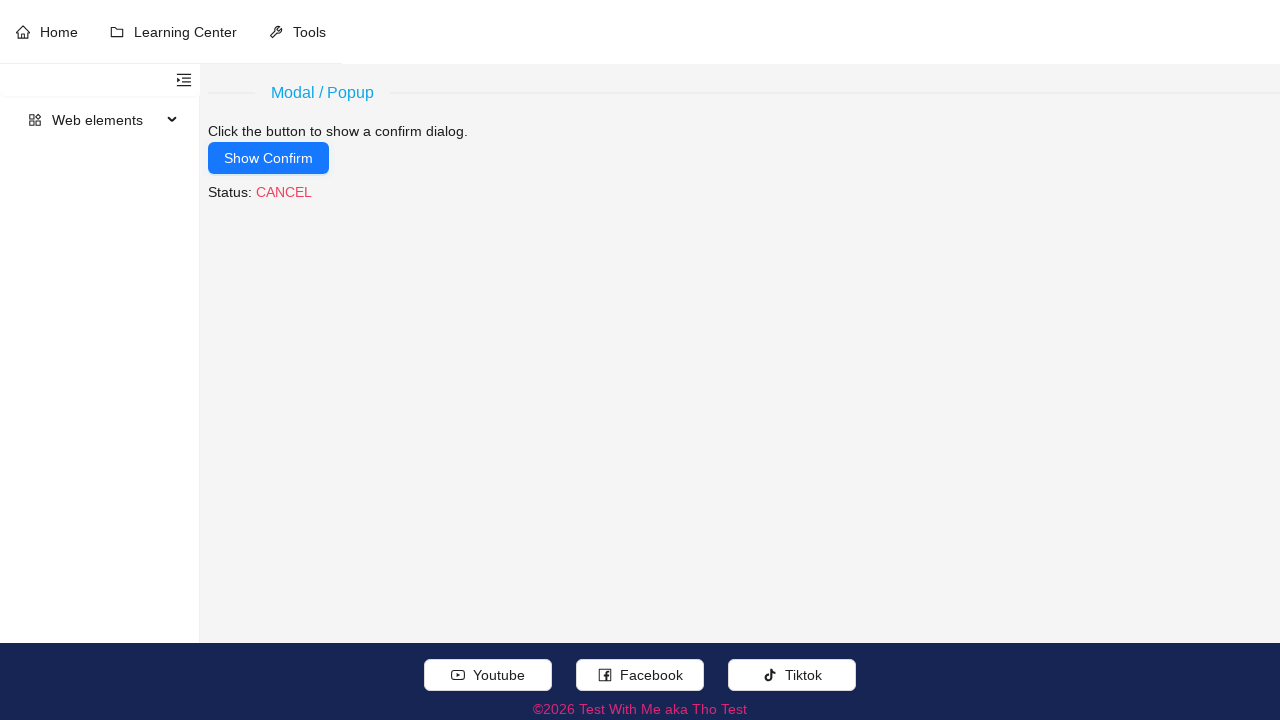

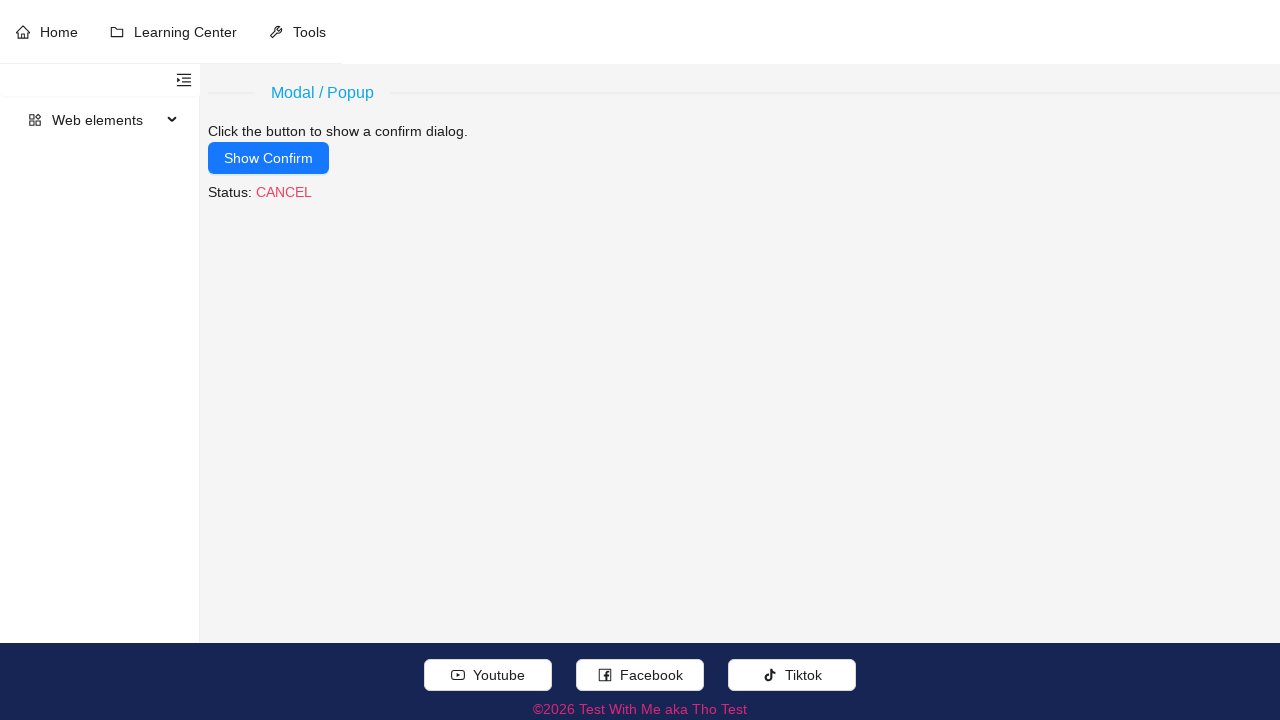